Tests browser window navigation by clicking a link that opens a new window, then switching between windows and verifying the page titles and URLs.

Starting URL: https://opensource-demo.orangehrmlive.com/web/index.php/auth/login

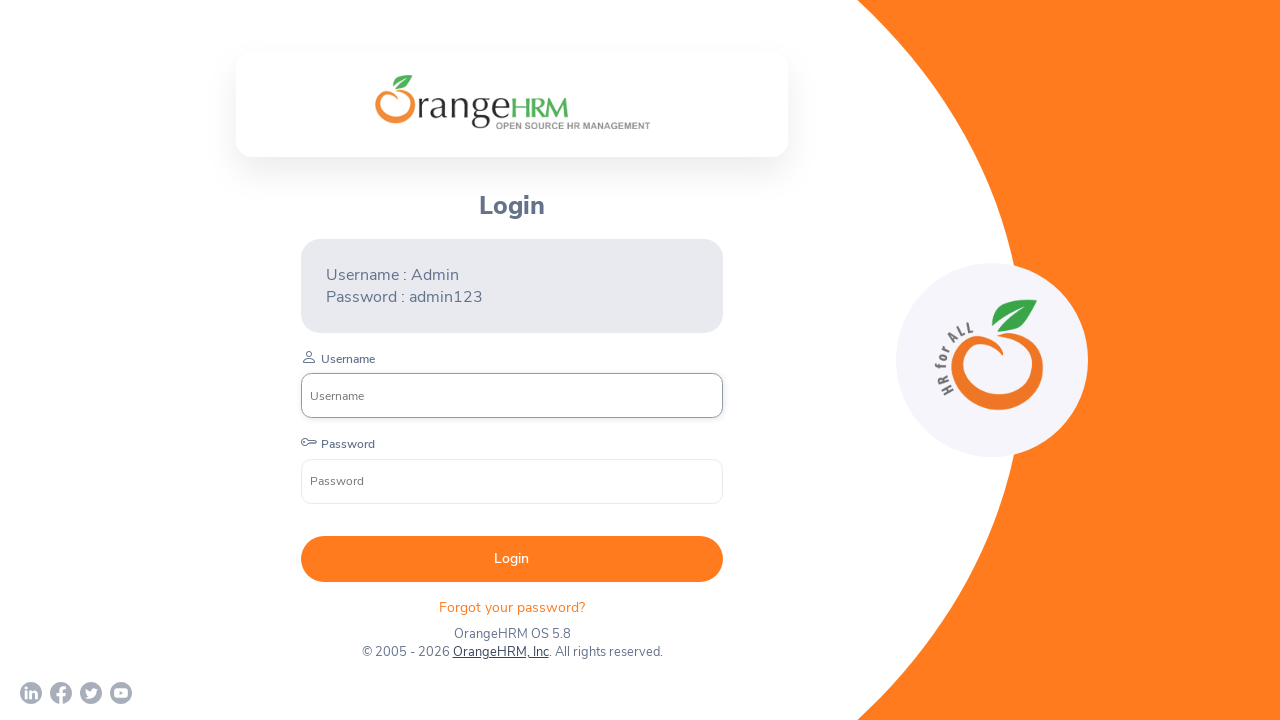

Clicked link that opens new window to orangehrm.com at (500, 652) on a[href='http://www.orangehrm.com']
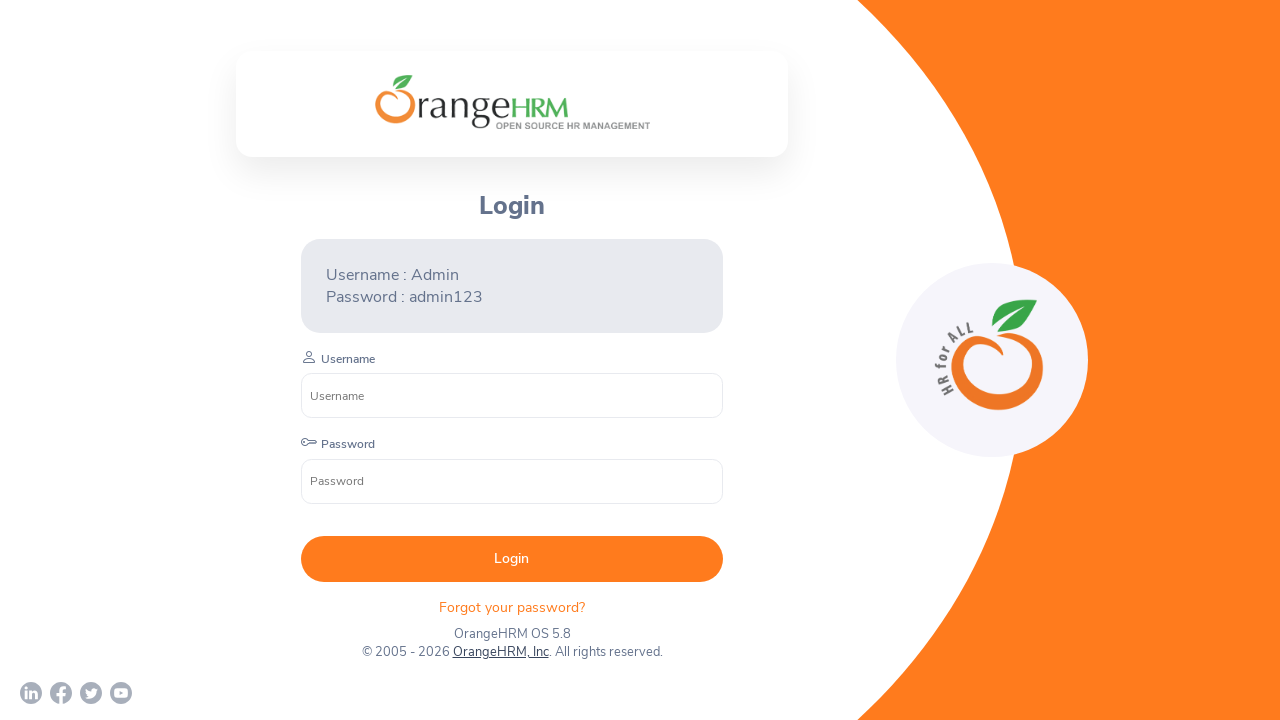

New page/window opened and captured
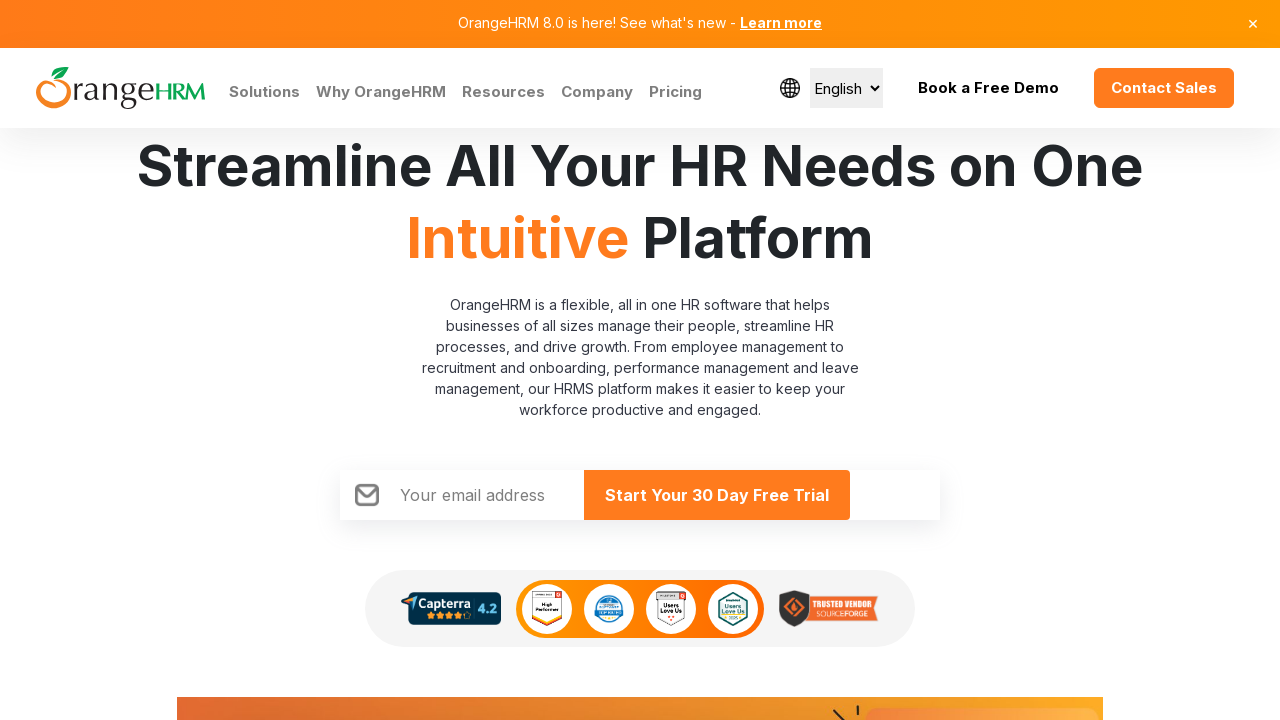

New page finished loading
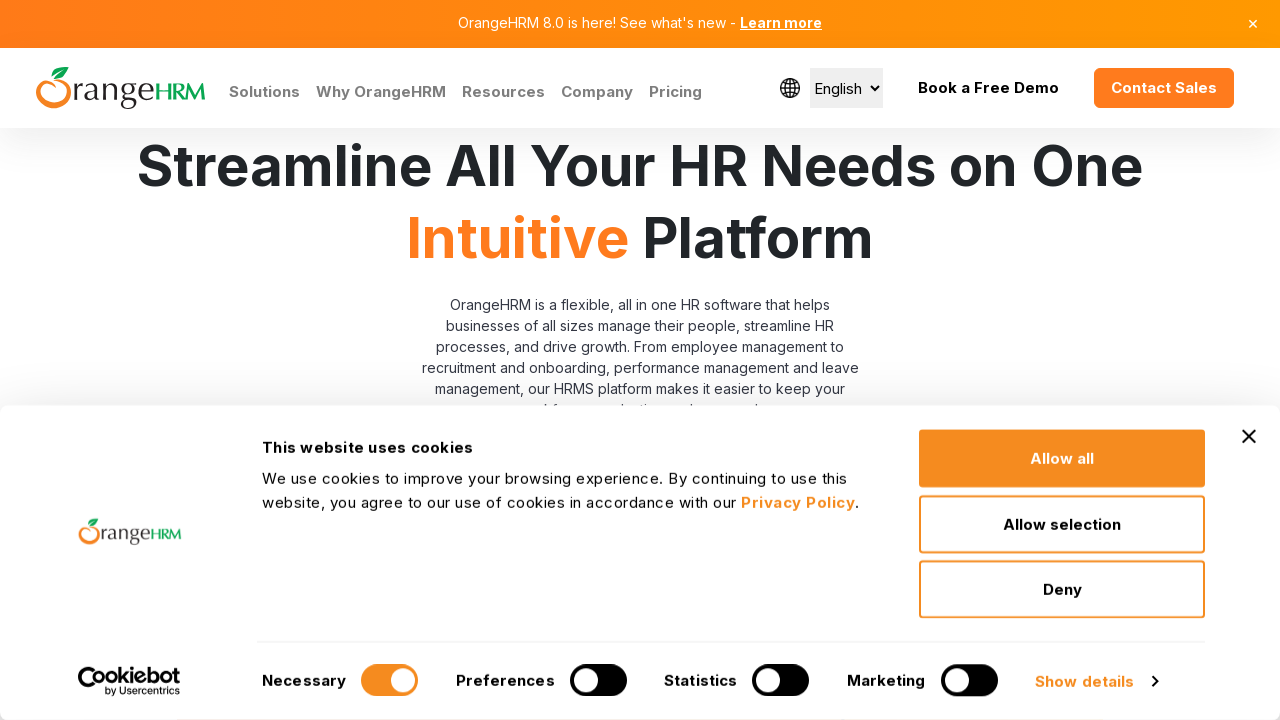

Retrieved all pages from context
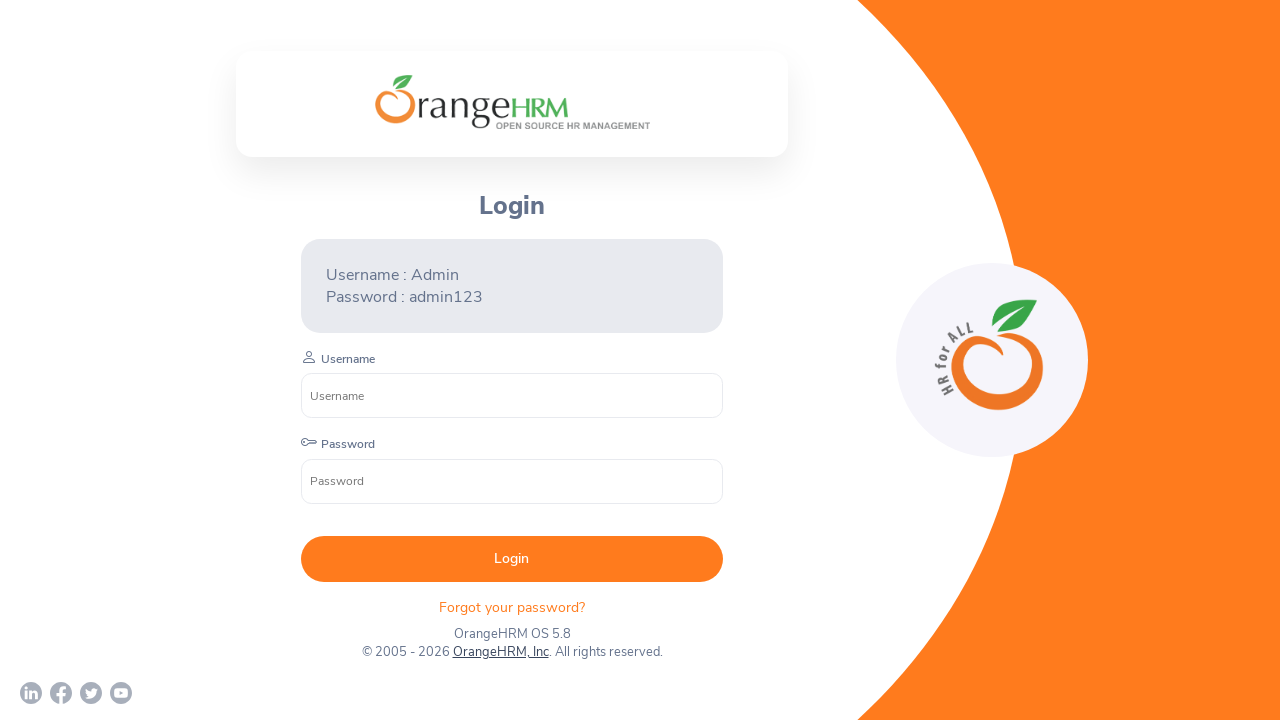

Found OrangeHRM page with title 'OrangeHRM' and URL 'https://opensource-demo.orangehrmlive.com/web/index.php/auth/login'
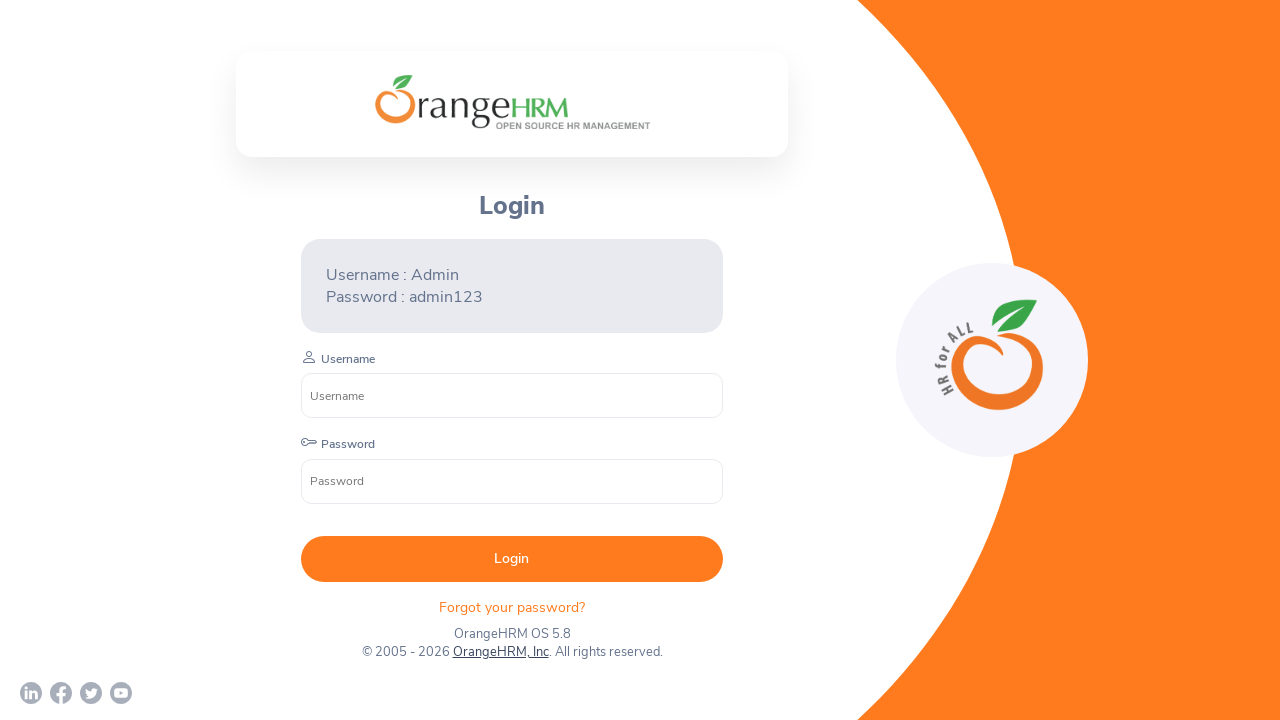

Found OrangeHRM page with title 'Human Resources Management Software | HRMS | OrangeHRM' and URL 'https://www.orangehrm.com/'
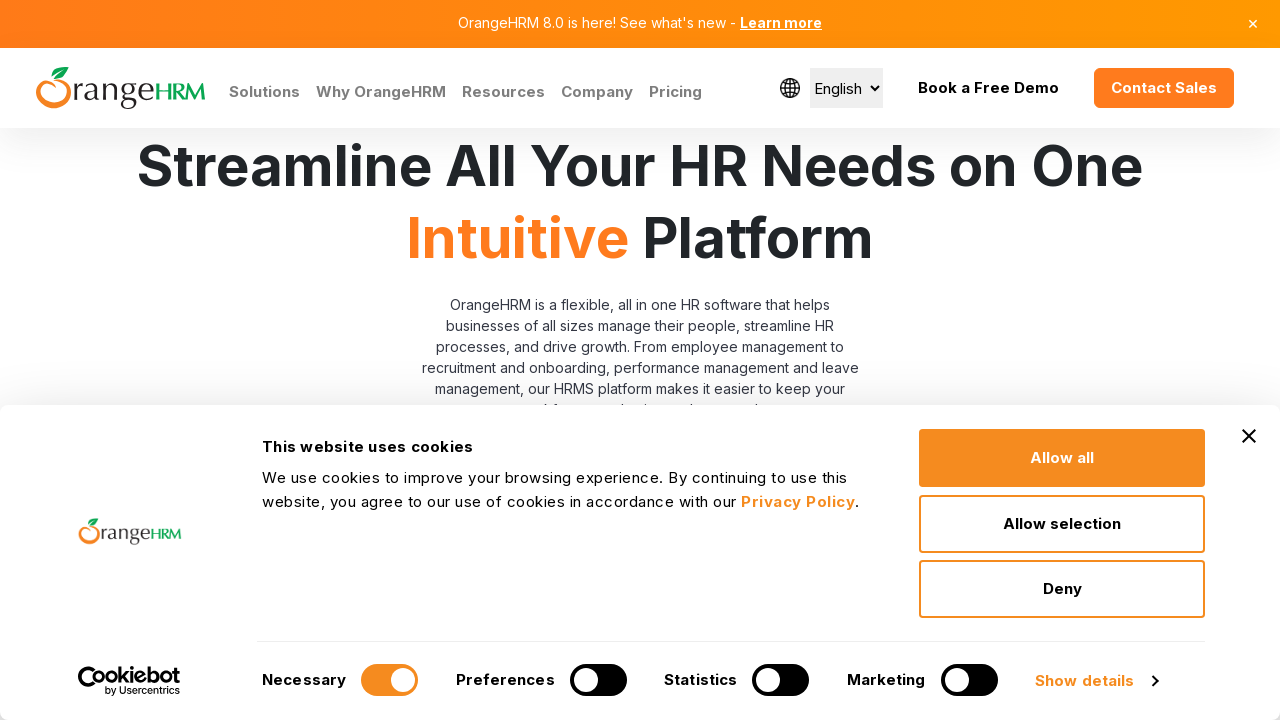

Closed the new page/window
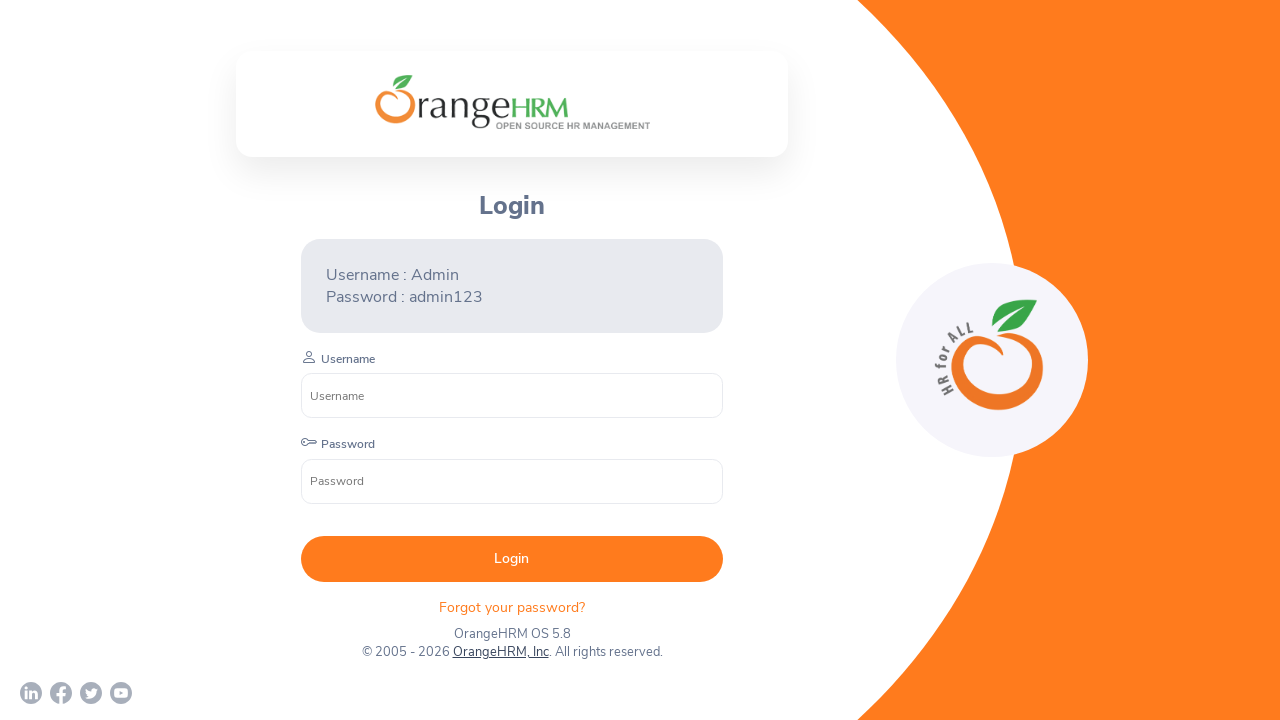

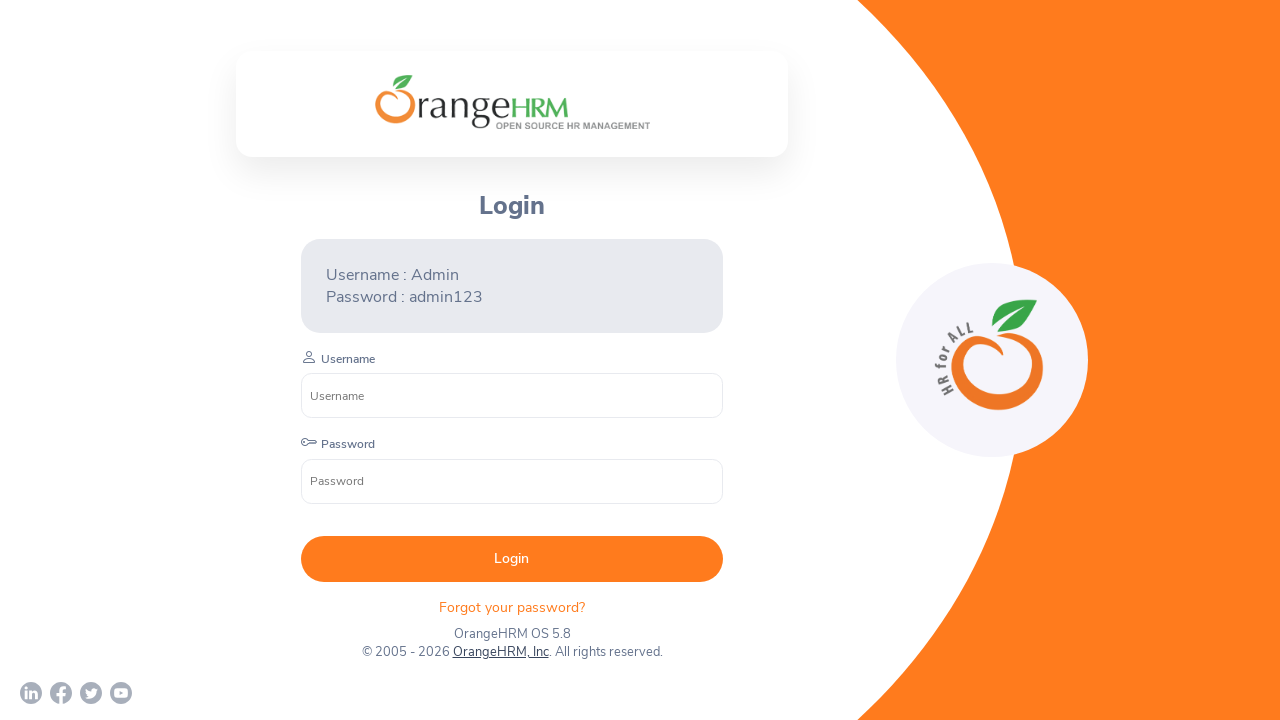